Navigates to a website, maximizes the window, and retrieves the page title

Starting URL: https://vctcpune.com/

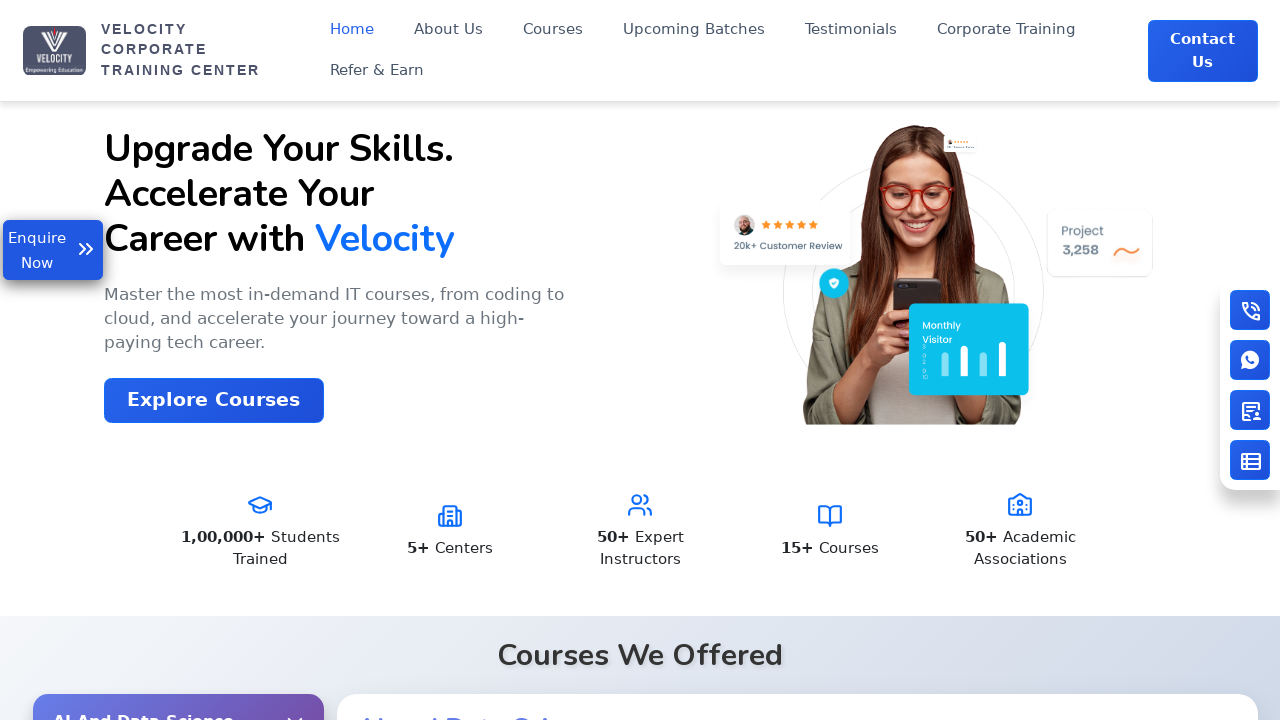

Navigated to https://vctcpune.com/
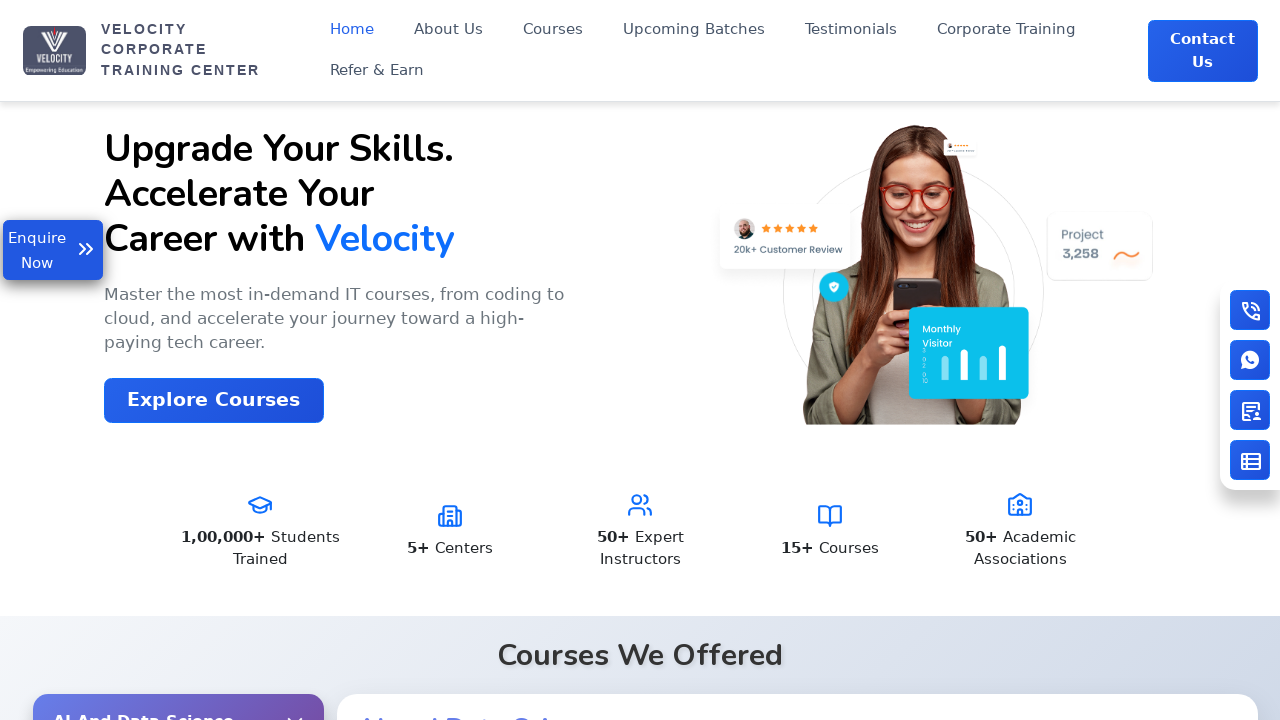

Maximized viewport to 1920x1080
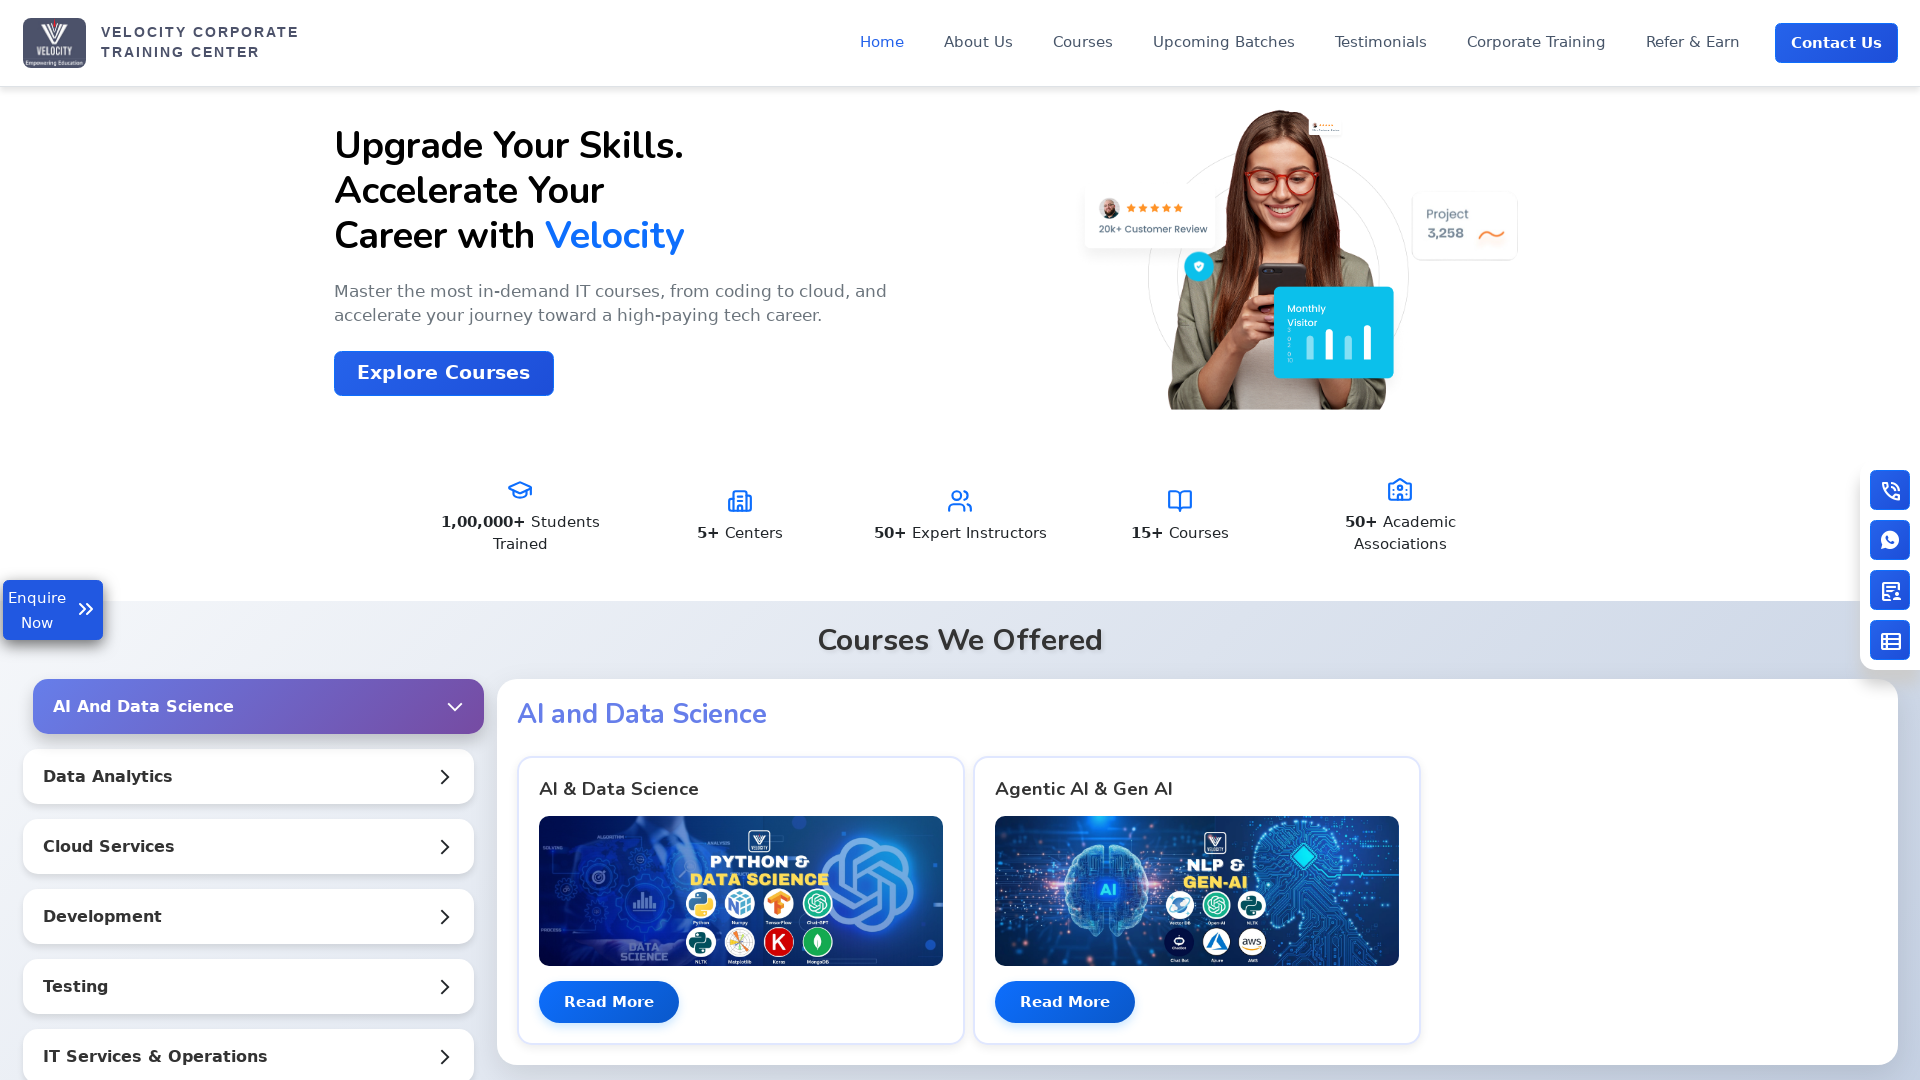

Page DOM content loaded
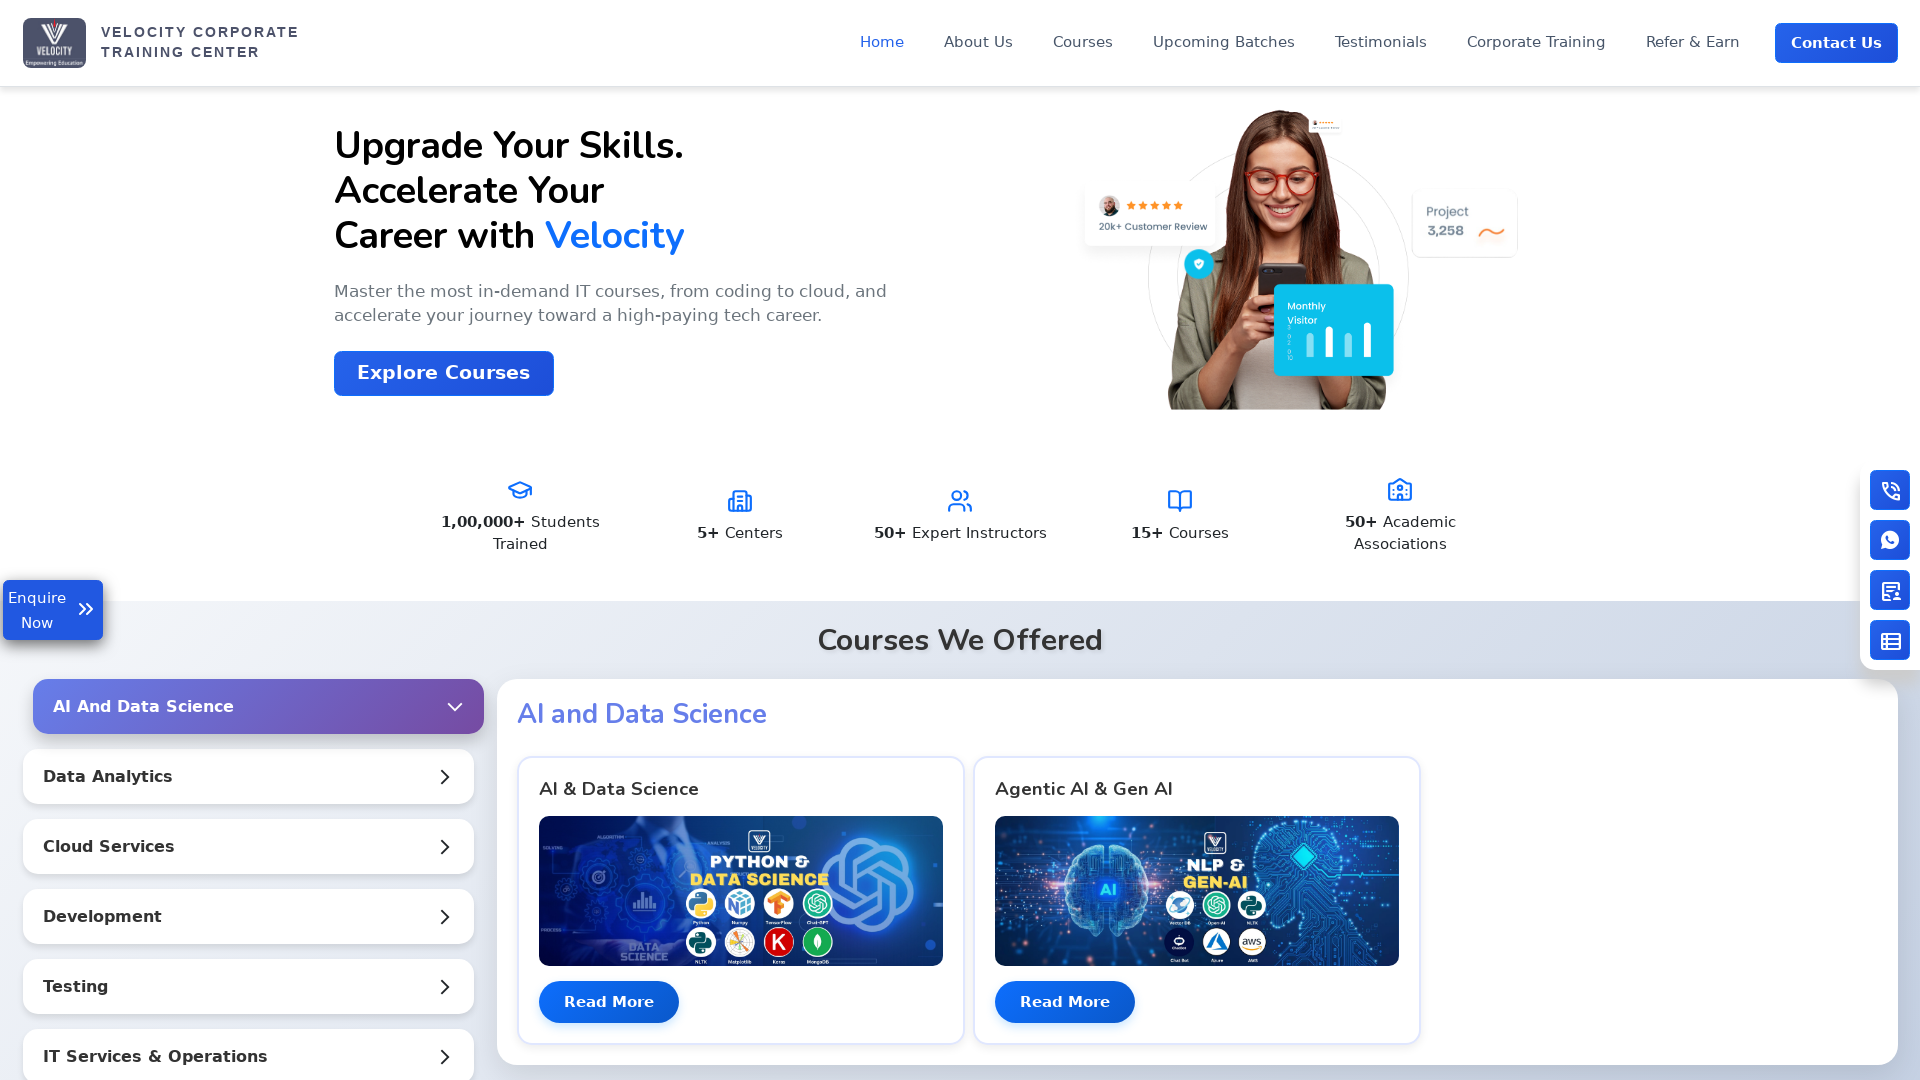

Retrieved page title: Velocity | India's No.1 Top IT Training Institute
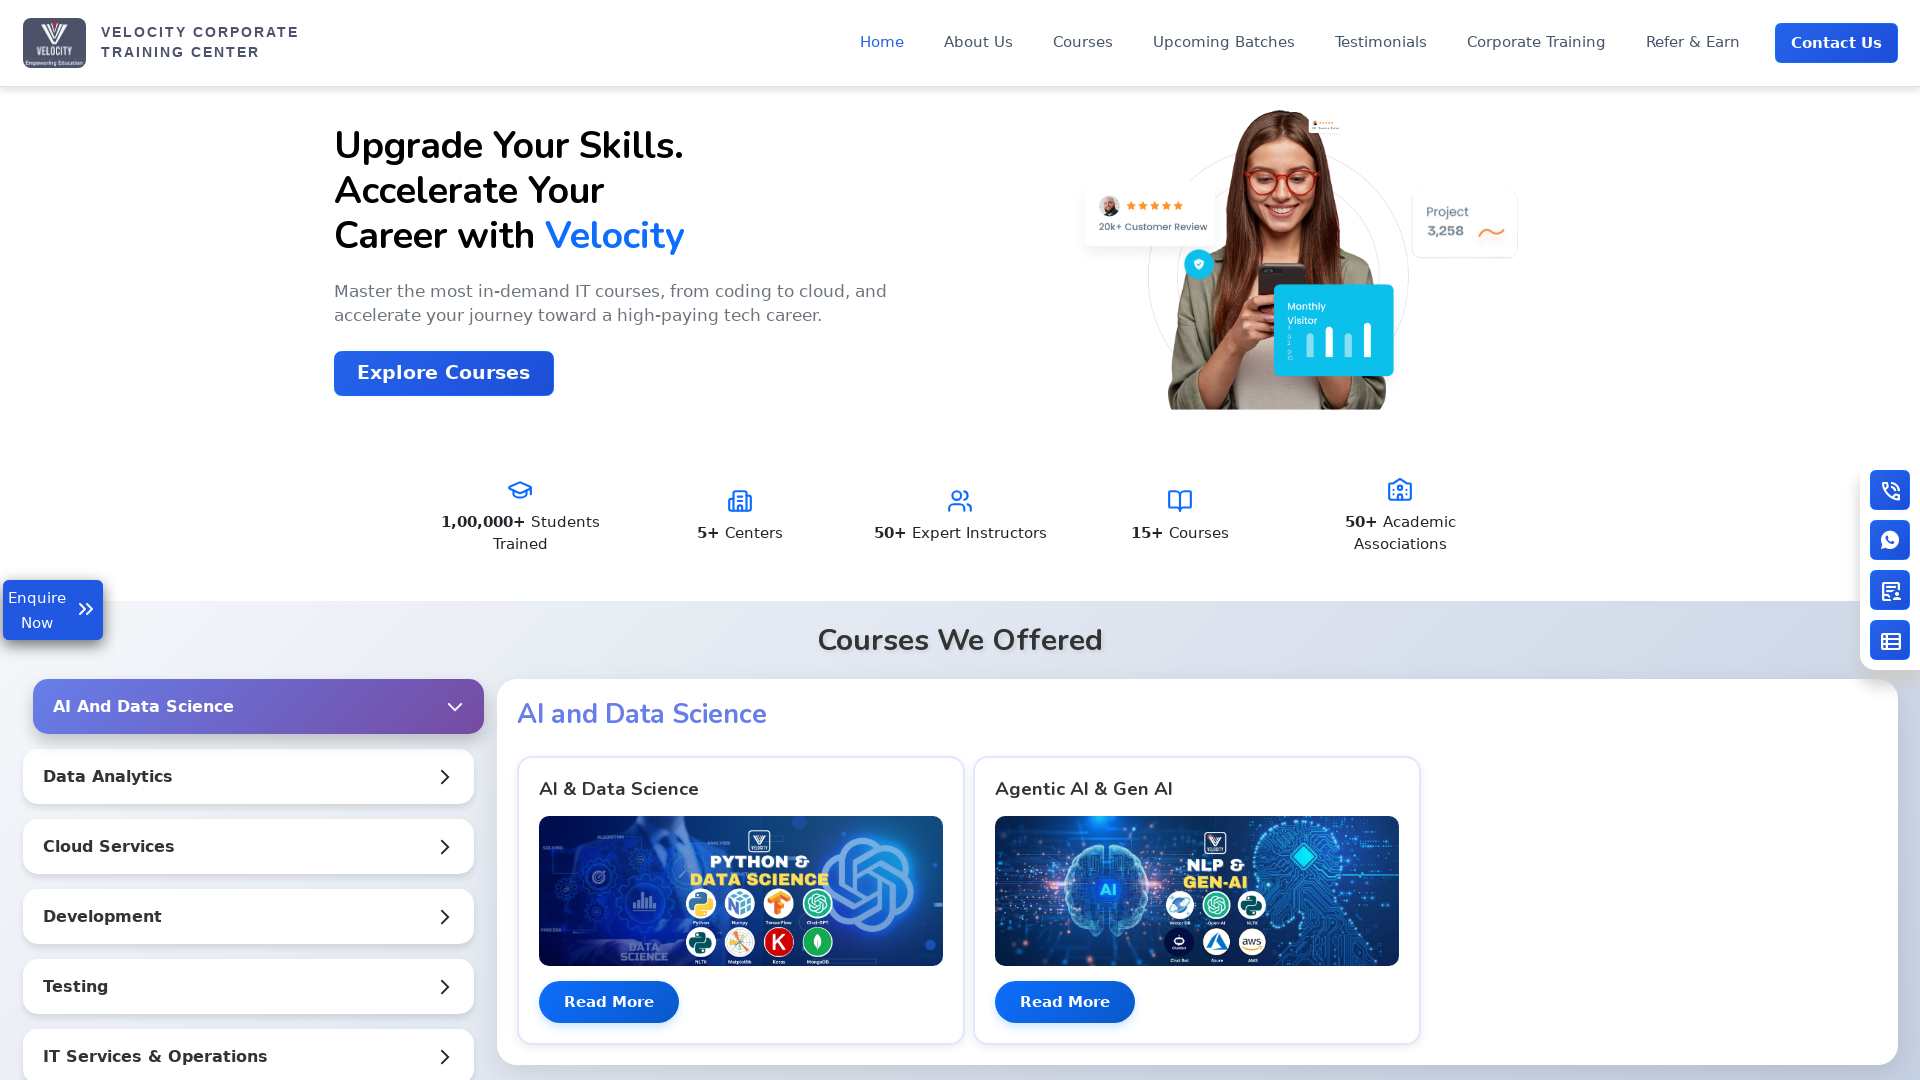

Printed page title to console
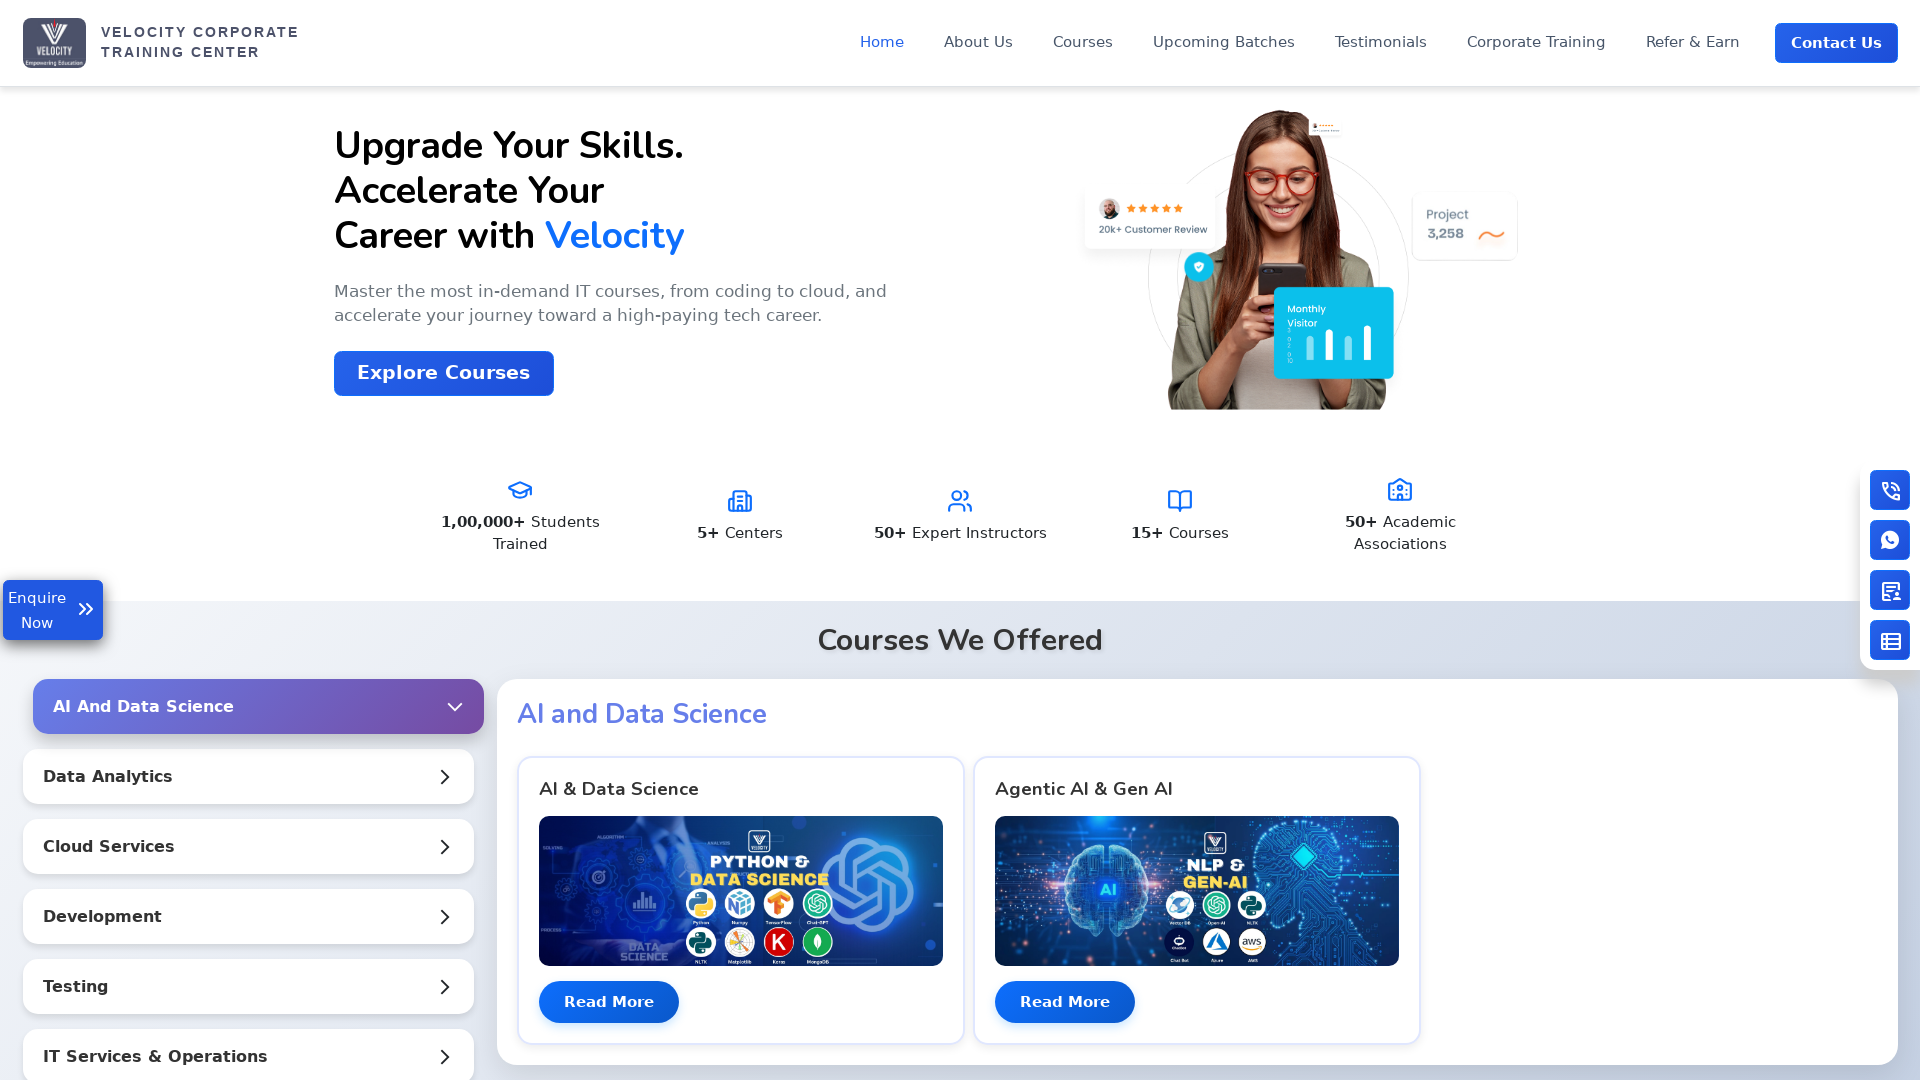

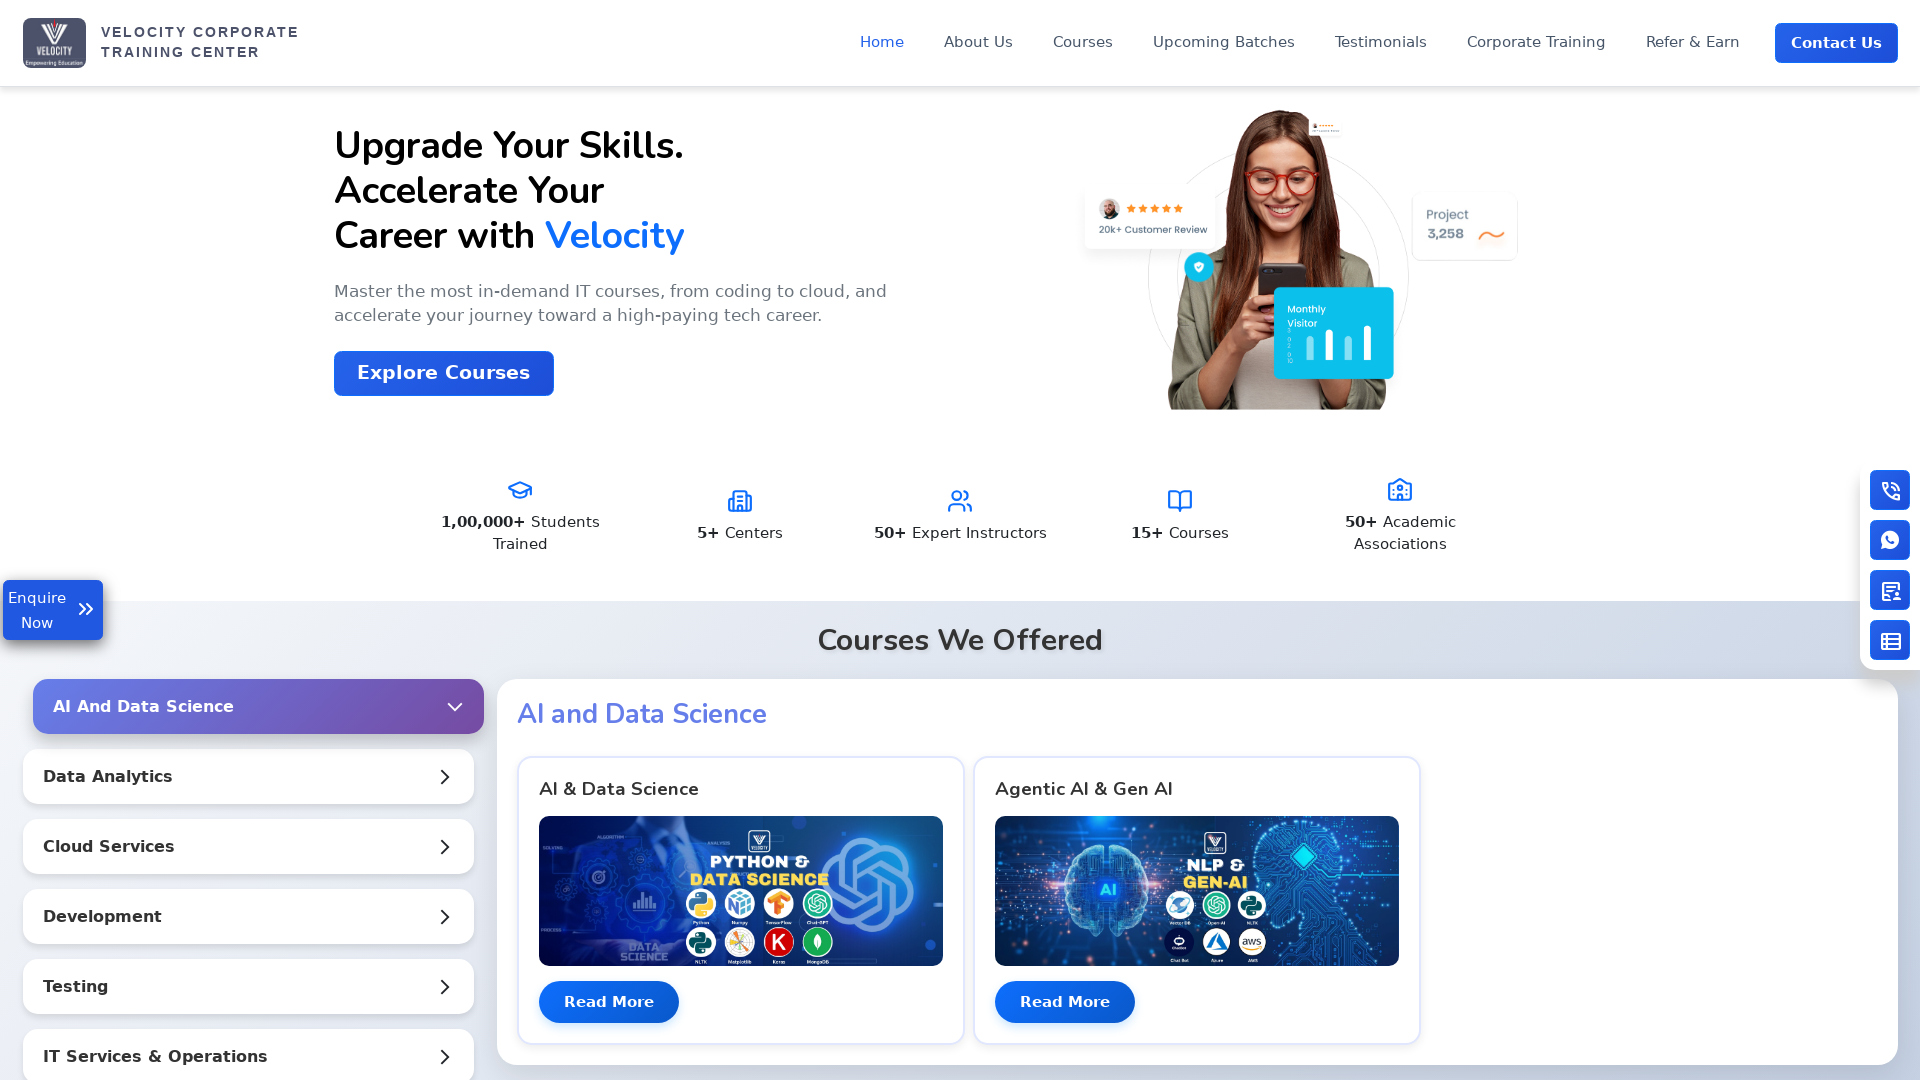